Tests unmarking todo items as complete by unchecking their checkboxes

Starting URL: https://demo.playwright.dev/todomvc

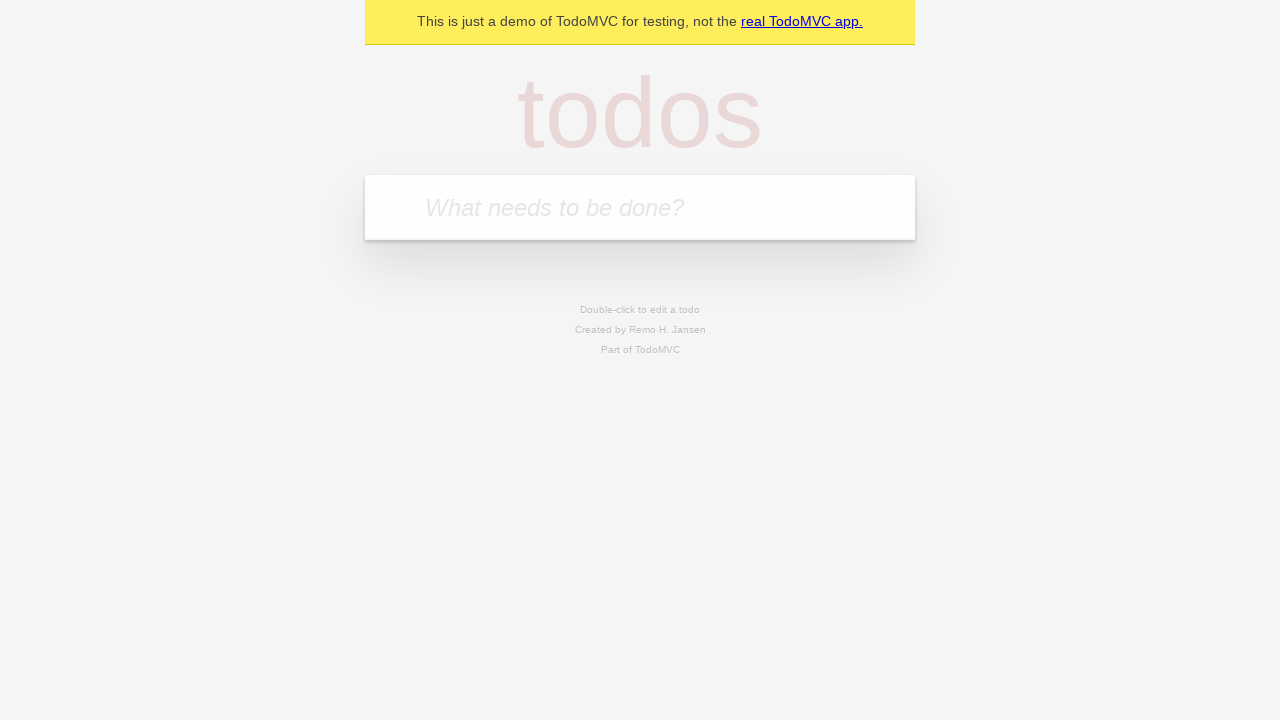

Filled todo input with 'buy some cheese' on internal:attr=[placeholder="What needs to be done?"i]
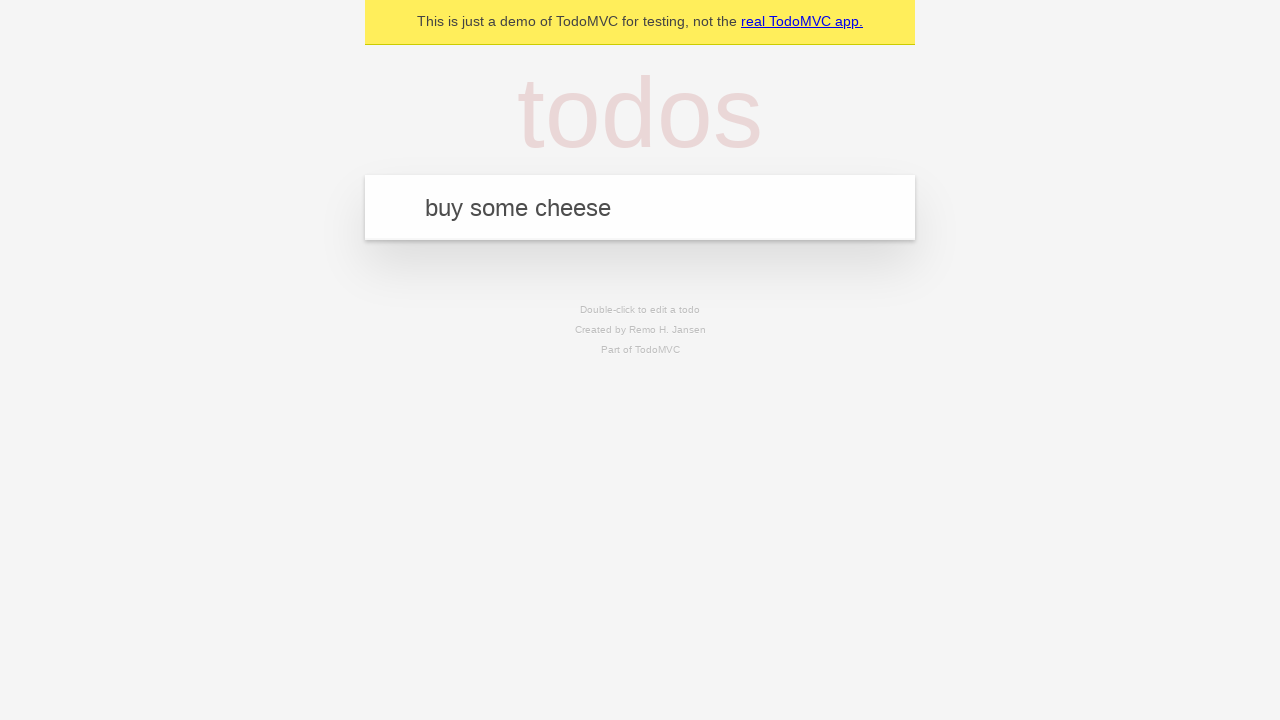

Pressed Enter to create first todo item on internal:attr=[placeholder="What needs to be done?"i]
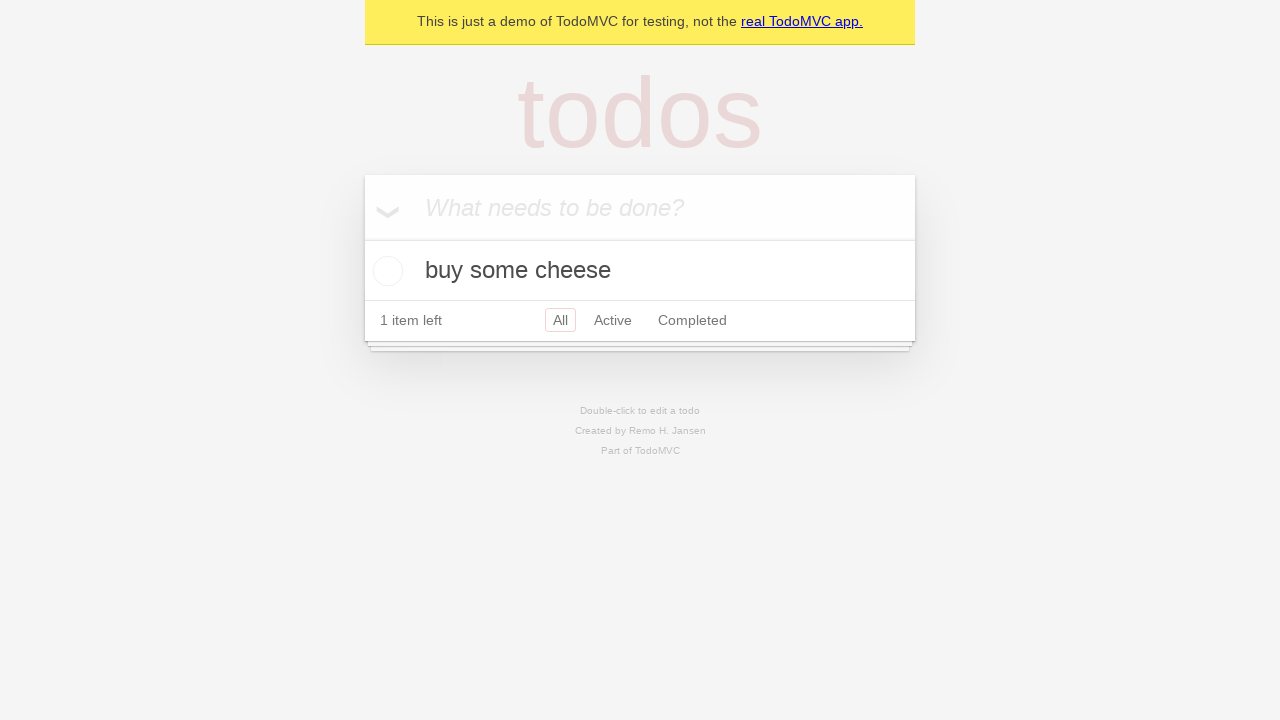

Filled todo input with 'feed the cat' on internal:attr=[placeholder="What needs to be done?"i]
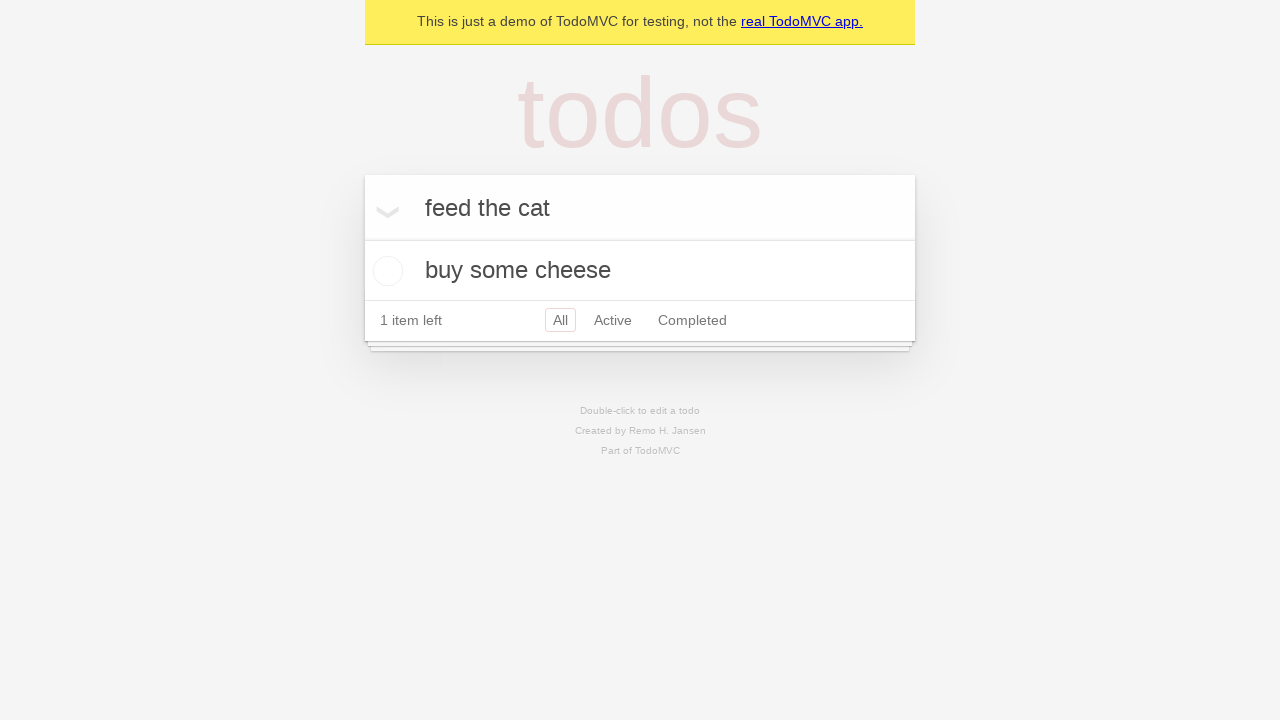

Pressed Enter to create second todo item on internal:attr=[placeholder="What needs to be done?"i]
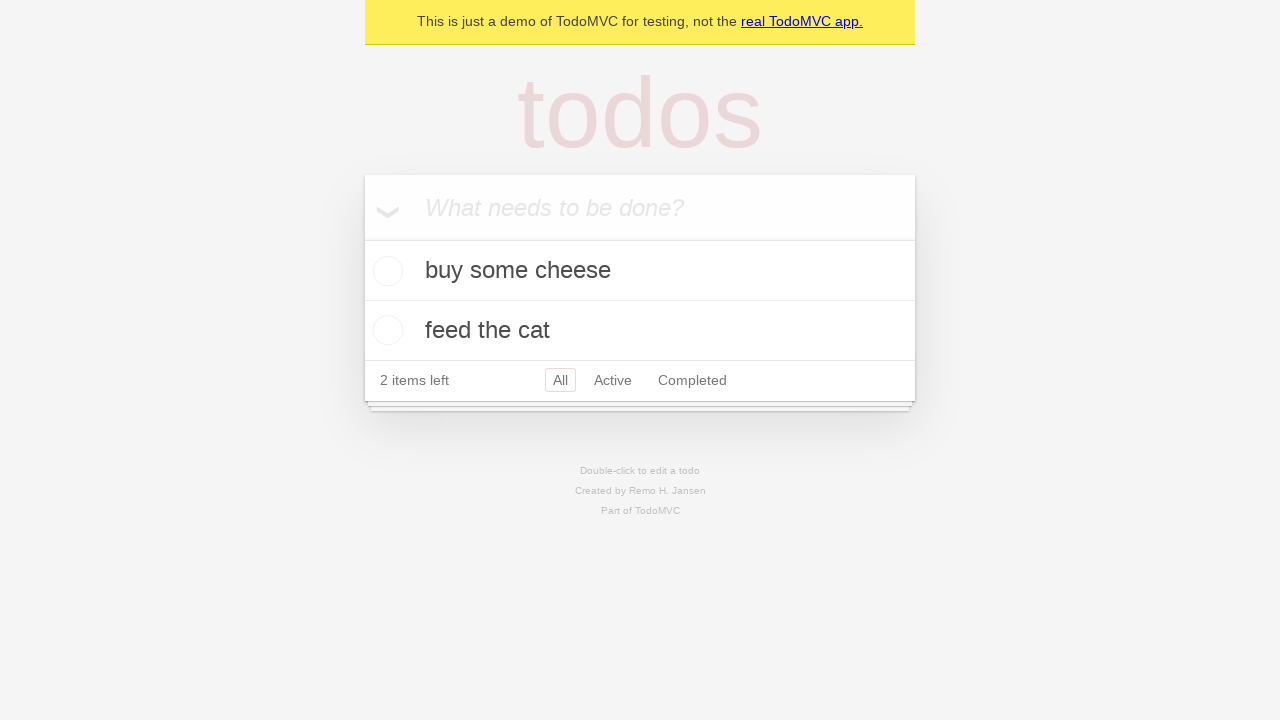

Waited for both todo items to be present in the DOM
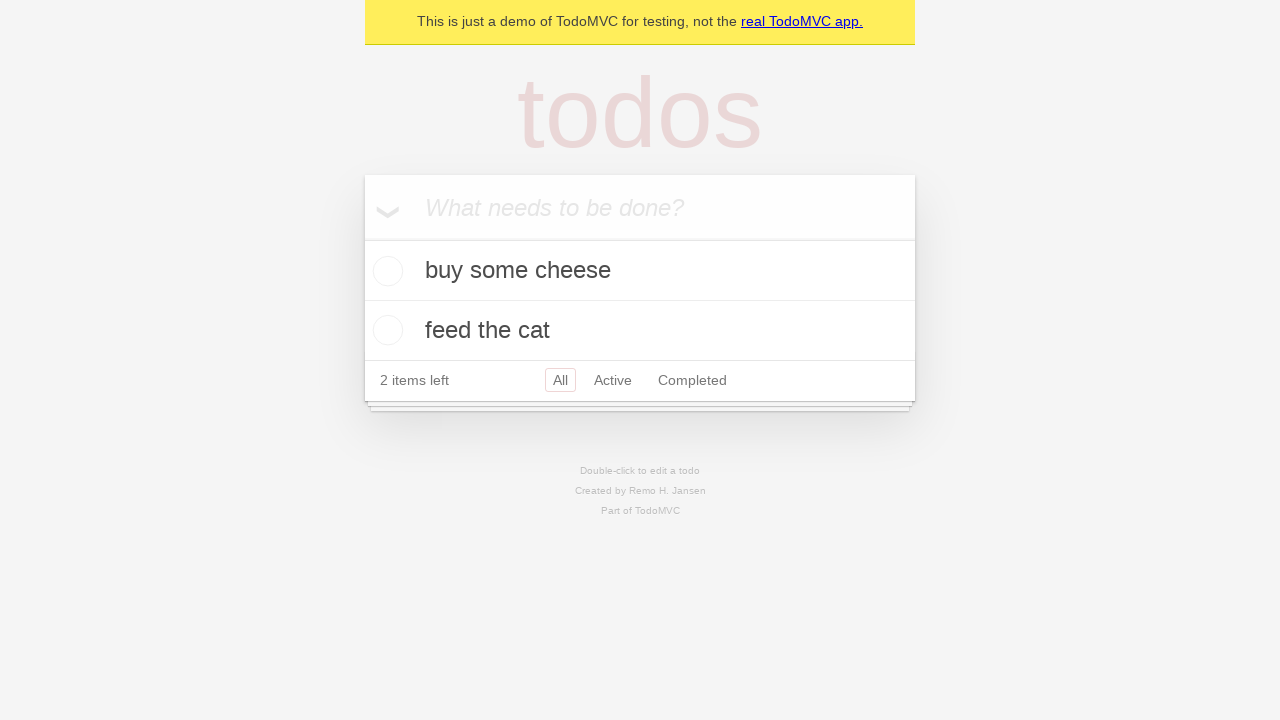

Checked the first todo item checkbox to mark it as complete at (385, 271) on internal:testid=[data-testid="todo-item"s] >> nth=0 >> internal:role=checkbox
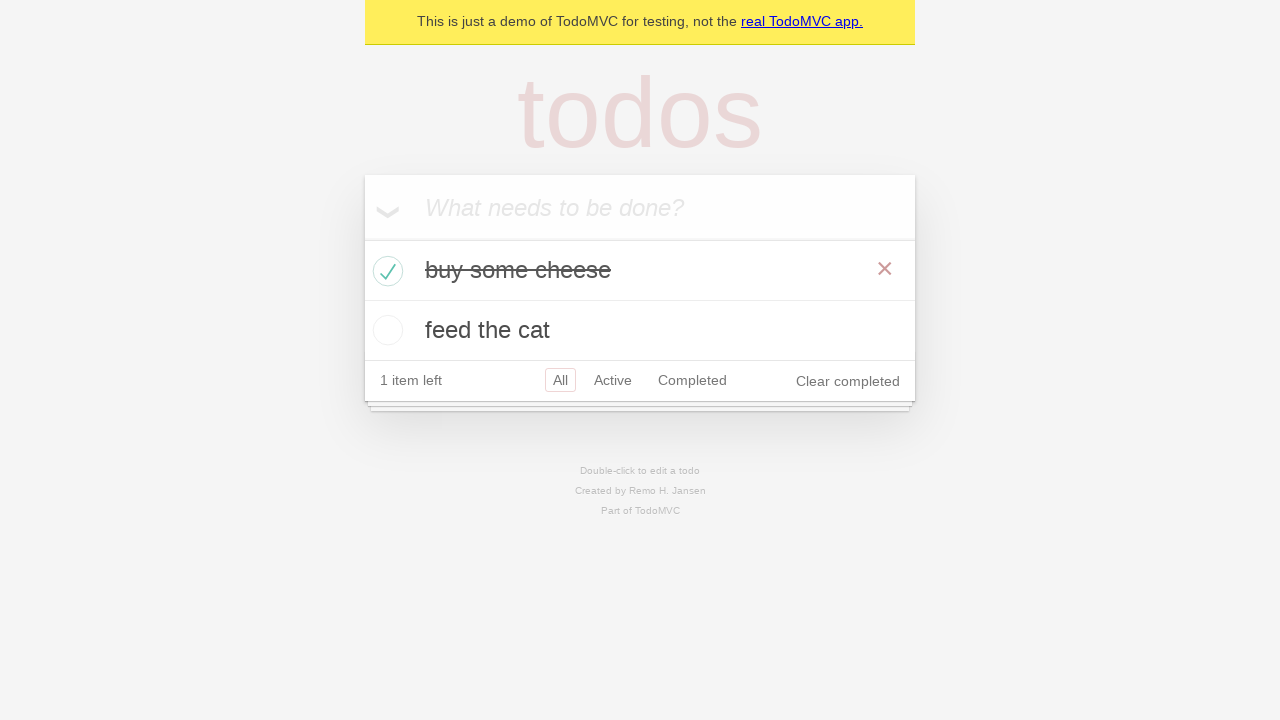

Unchecked the first todo item checkbox to mark it as incomplete at (385, 271) on internal:testid=[data-testid="todo-item"s] >> nth=0 >> internal:role=checkbox
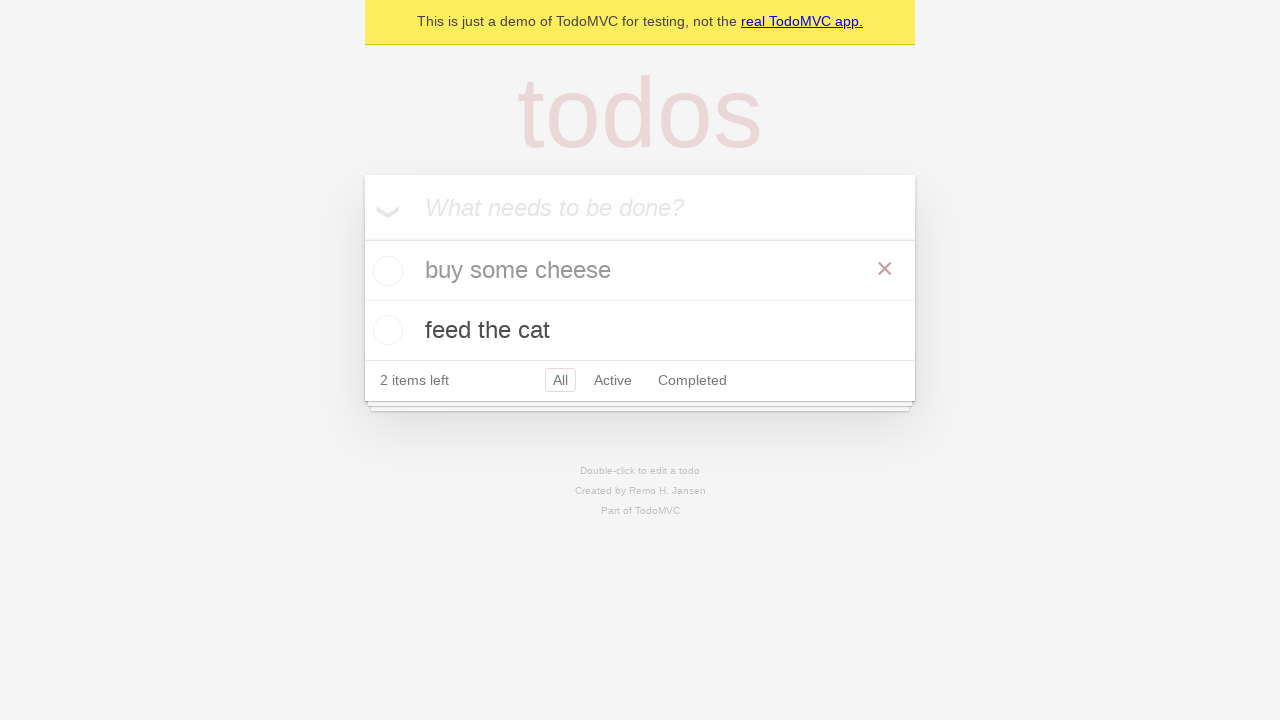

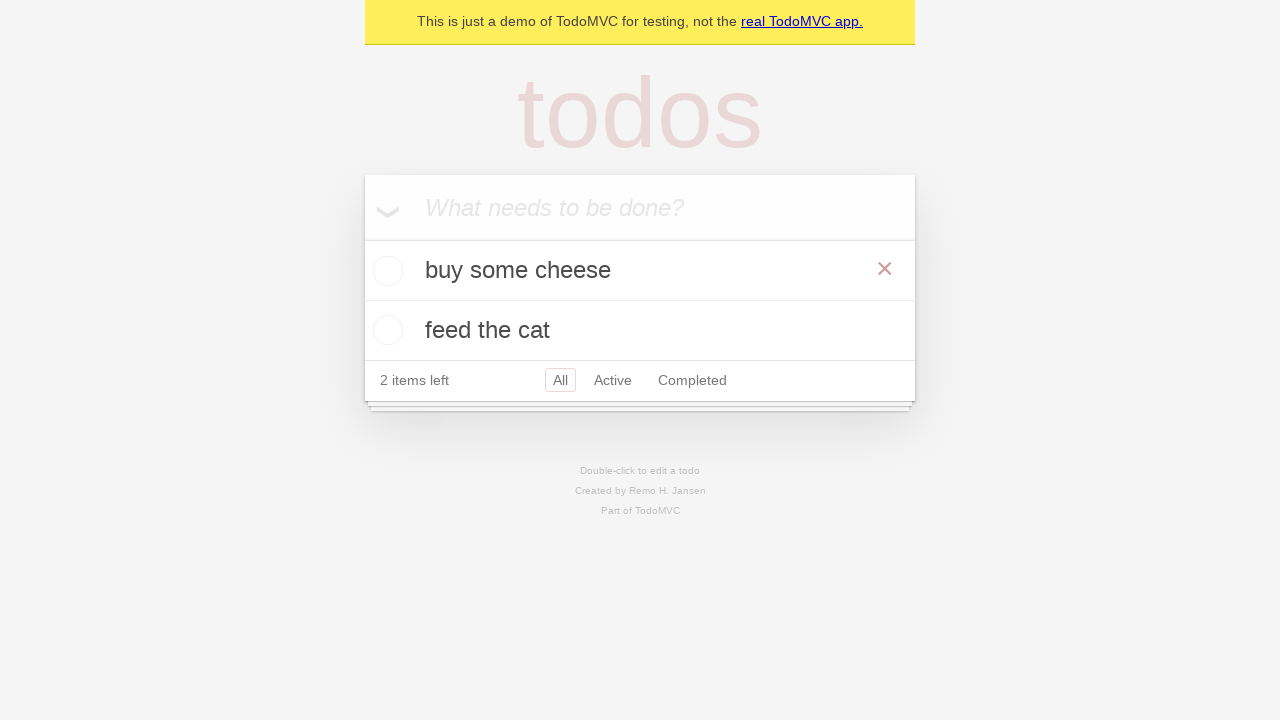